Tests alert and confirm dialog interactions by clicking buttons that trigger JavaScript alerts, then tests navigation by clicking a link and using browser back navigation.

Starting URL: http://qaclickacademy.com/practice.php

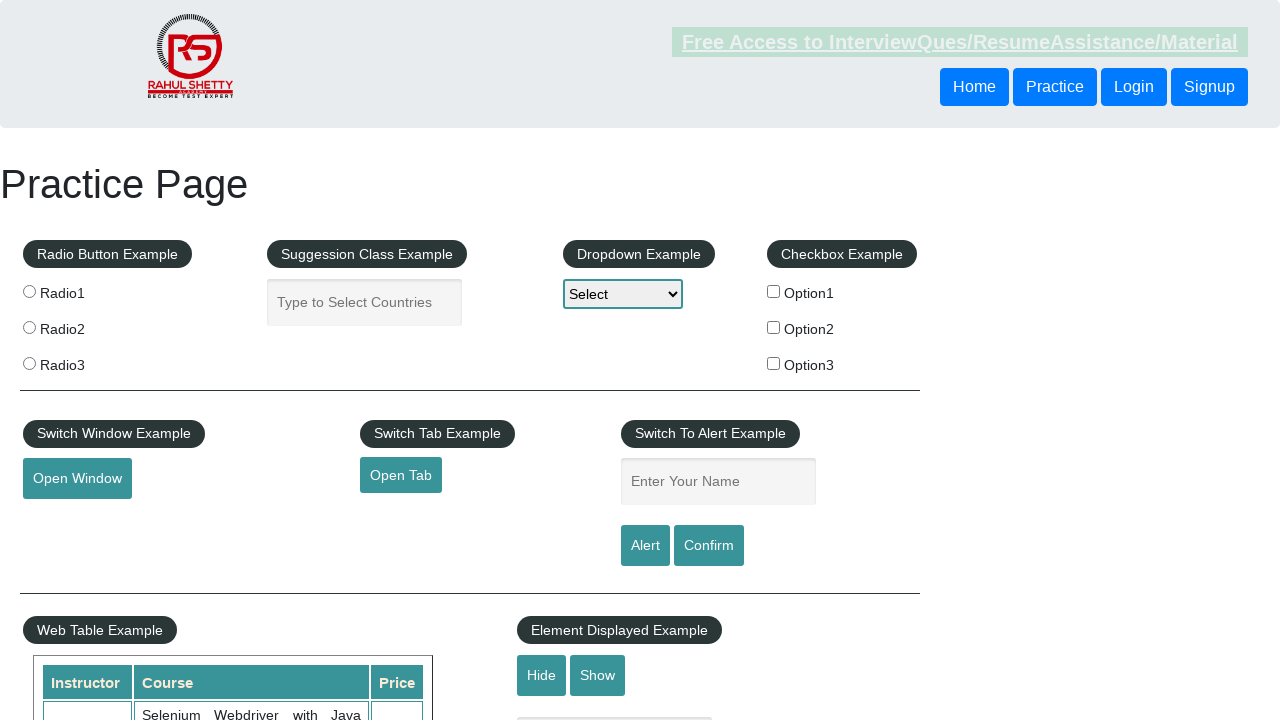

Set up dialog handler to auto-accept alerts and confirms
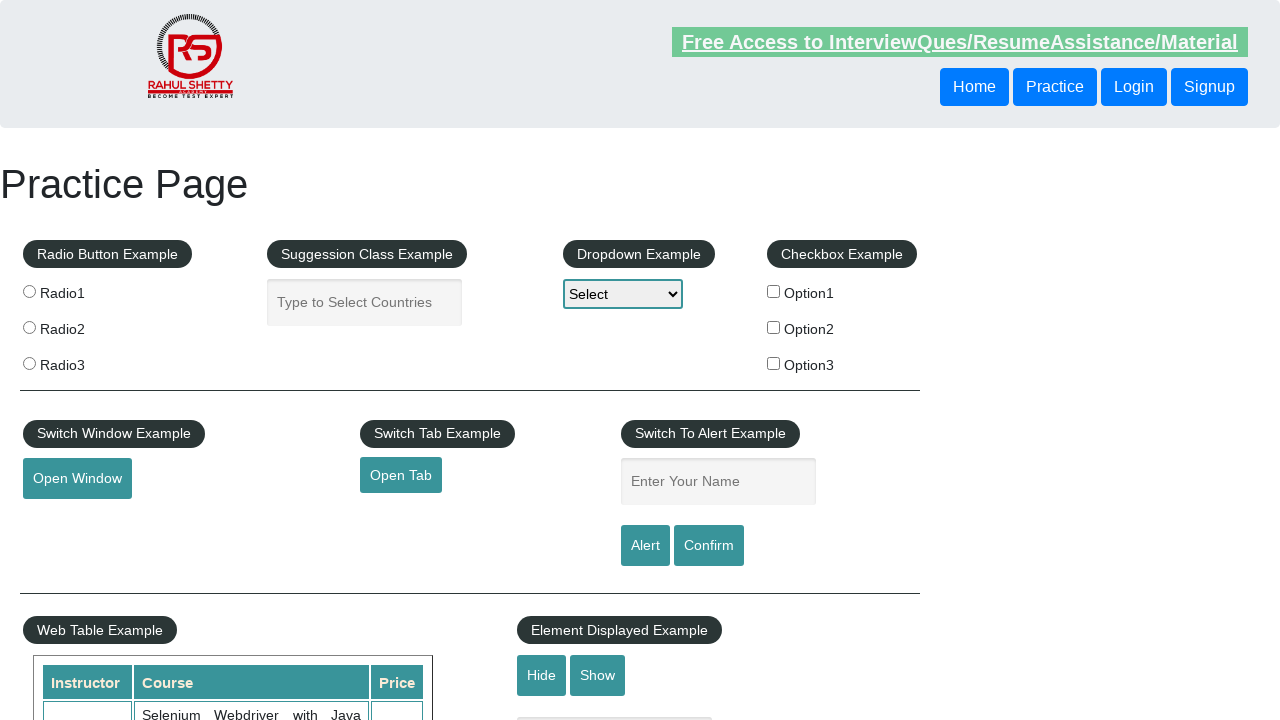

Clicked alert button - alert dialog triggered and accepted at (645, 546) on #alertbtn
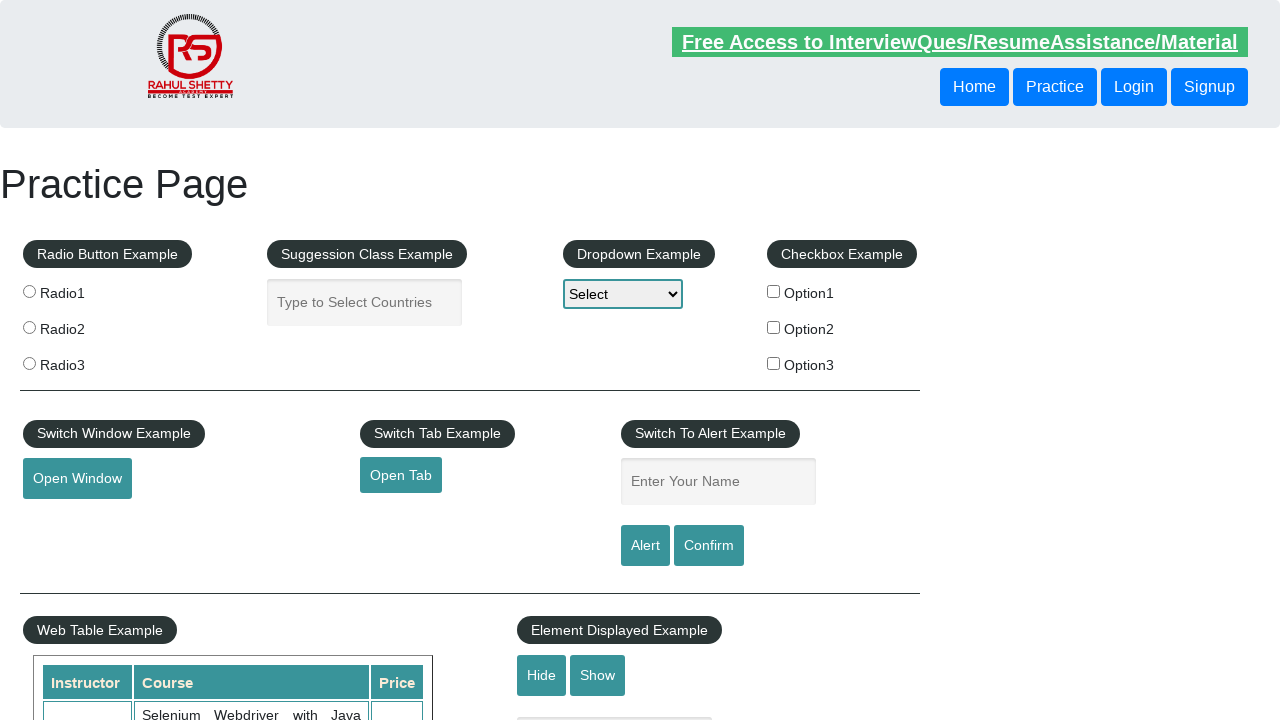

Clicked confirm button - confirm dialog triggered and accepted at (709, 546) on [value='Confirm']
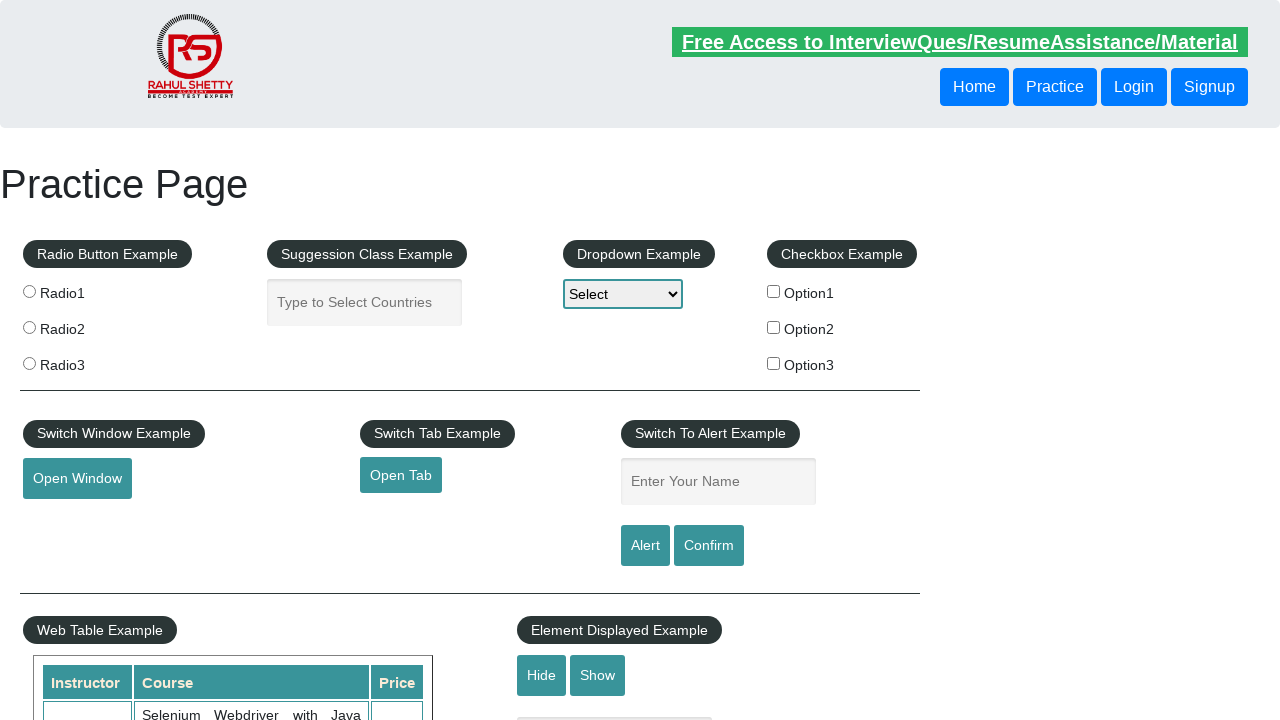

Clicked 'Open Tab' link - new page/tab opened at (401, 475) on #opentab
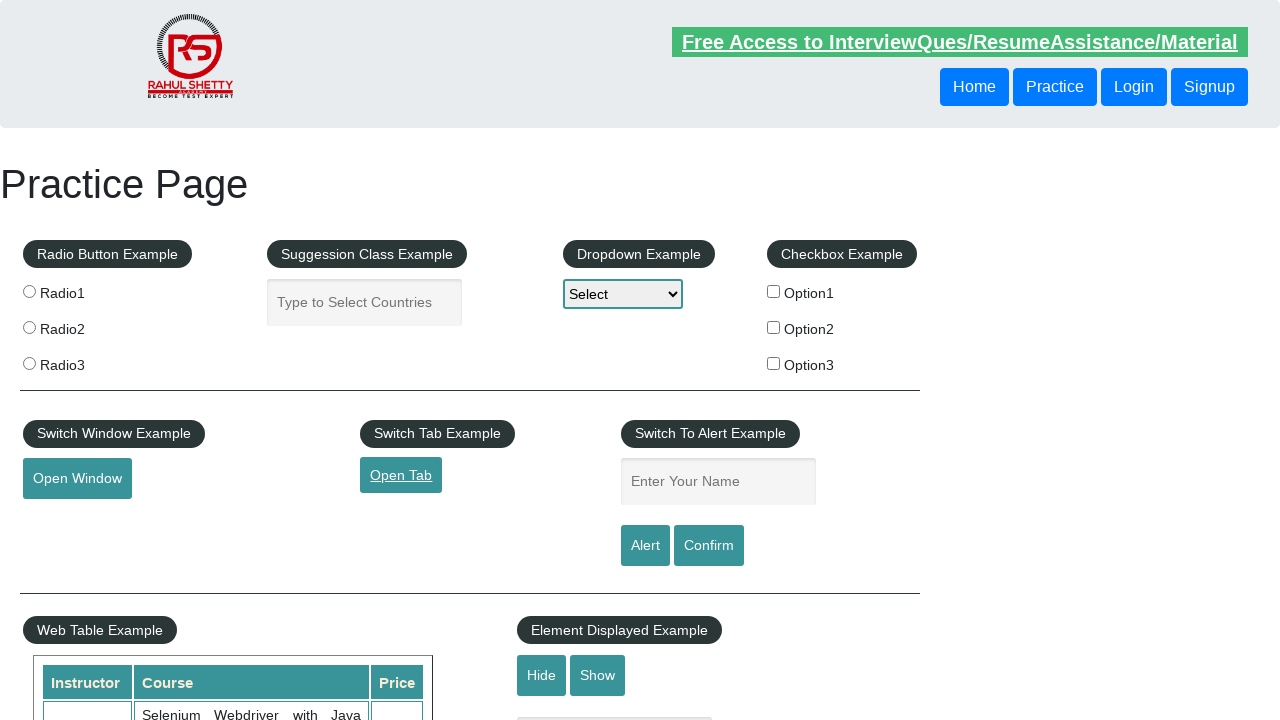

New page loaded and ready
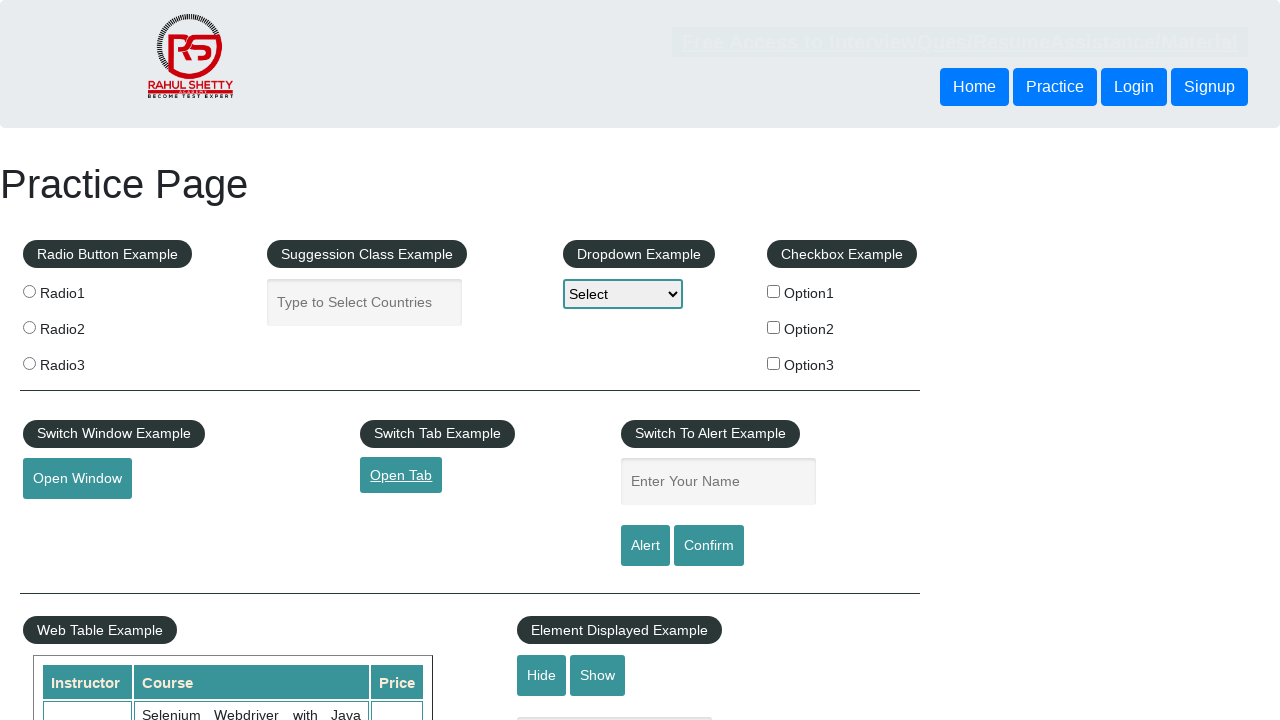

Verified new page URL contains 'qaclickacademy'
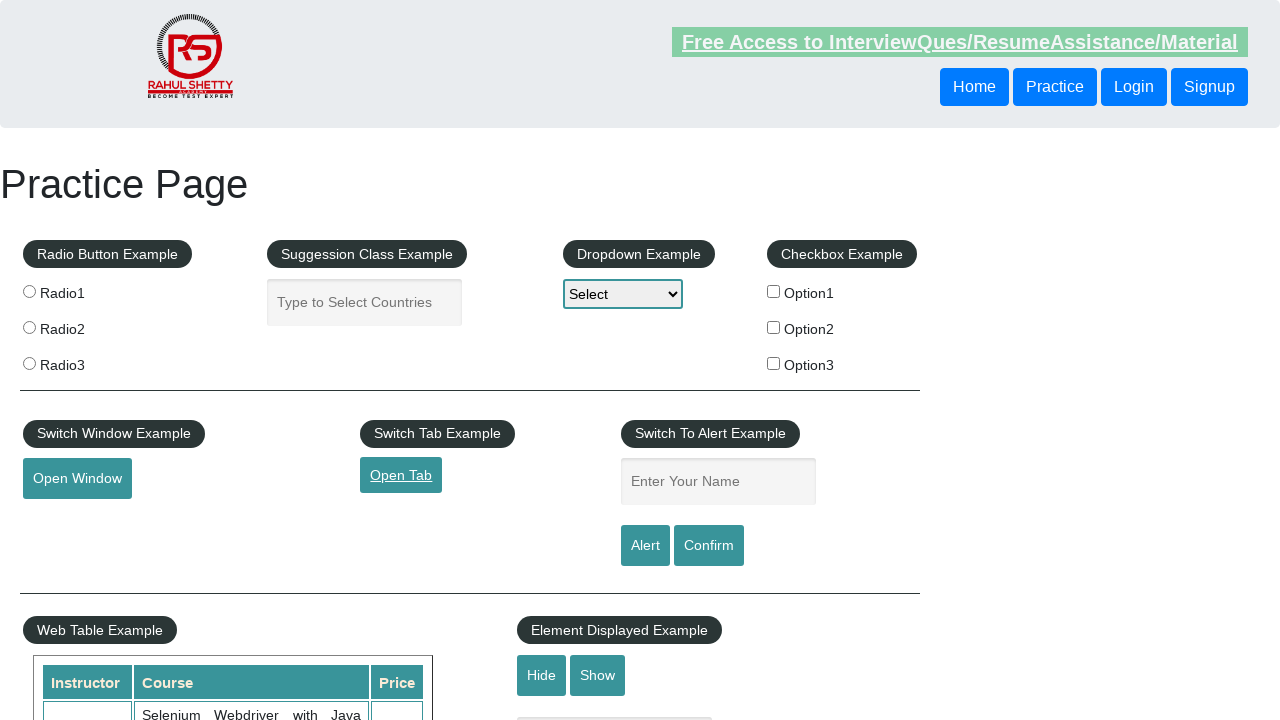

Closed the new page/tab
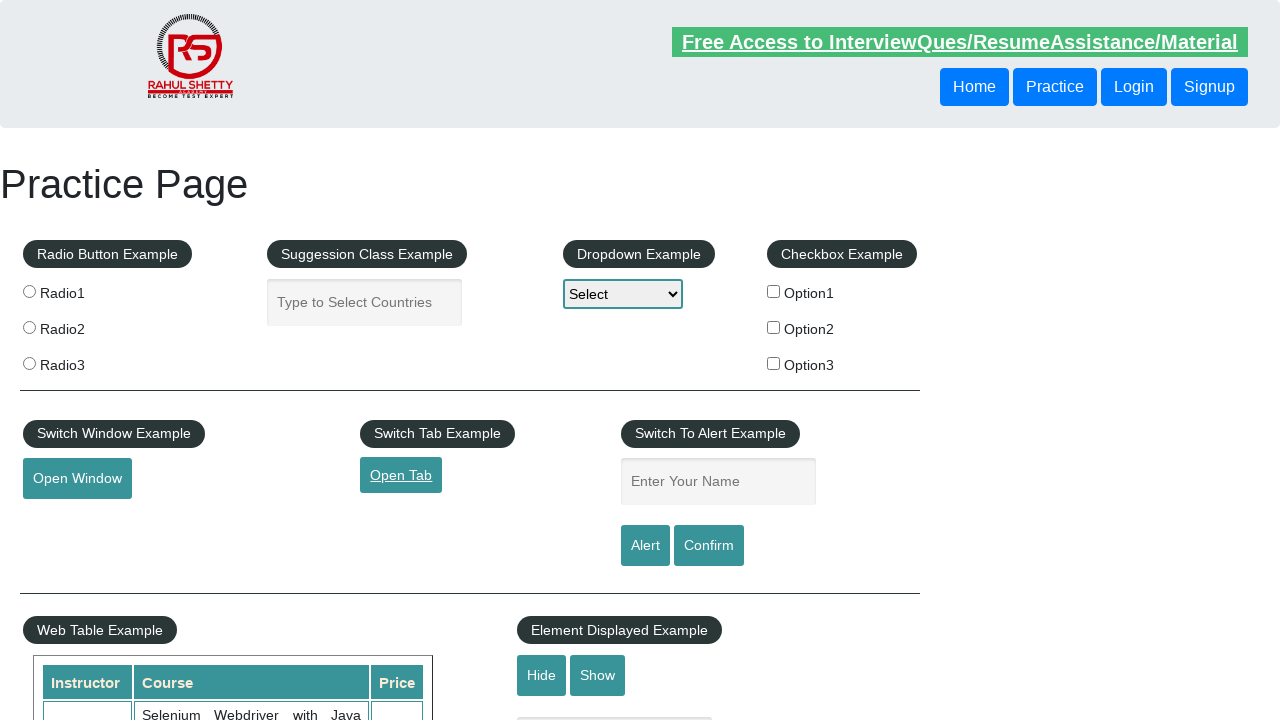

Navigated back on original page using browser back button
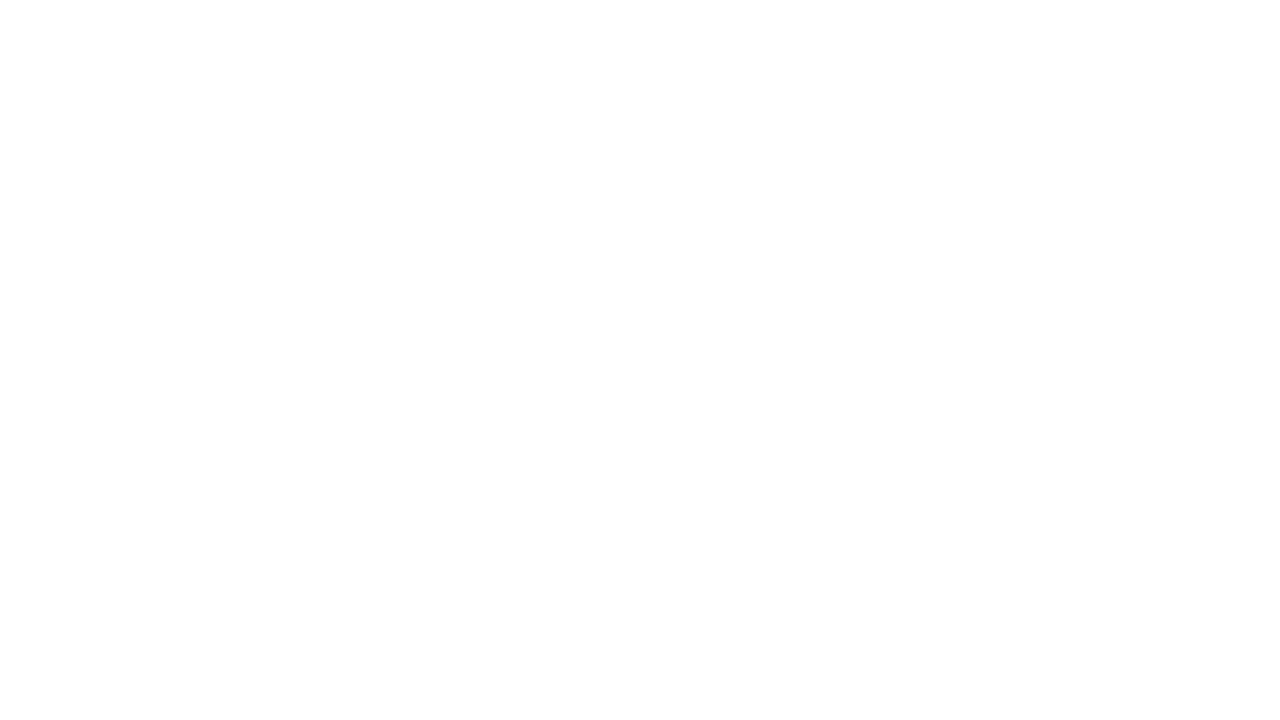

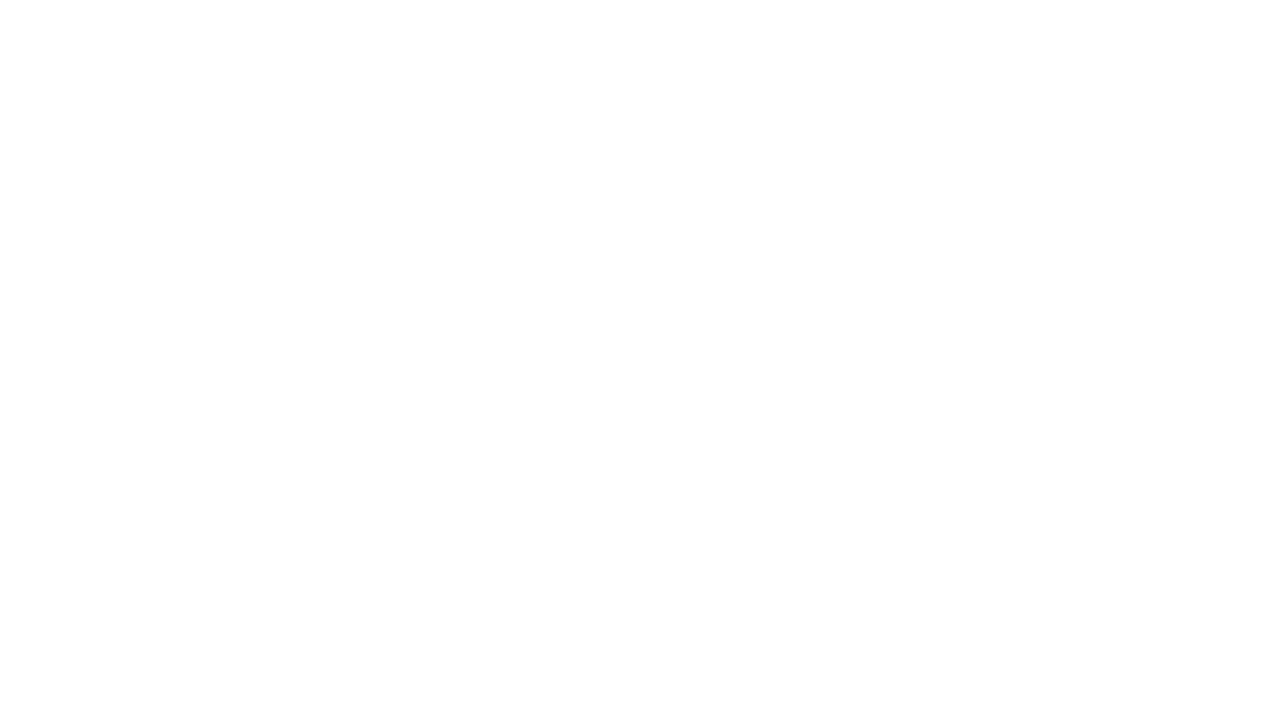